Tests registration form validation with invalid email format and verifies error messages

Starting URL: https://alada.vn/tai-khoan/dang-ky.html

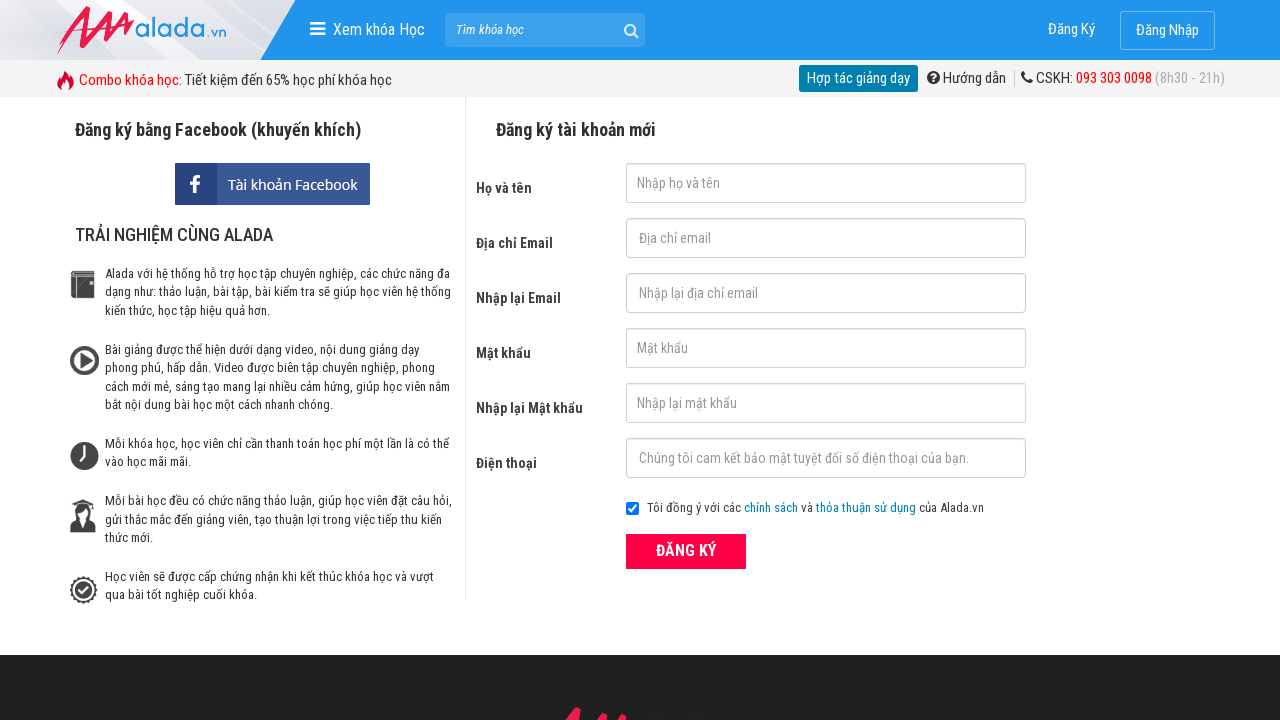

Filled first name field with 'jonh wick' on #txtFirstname
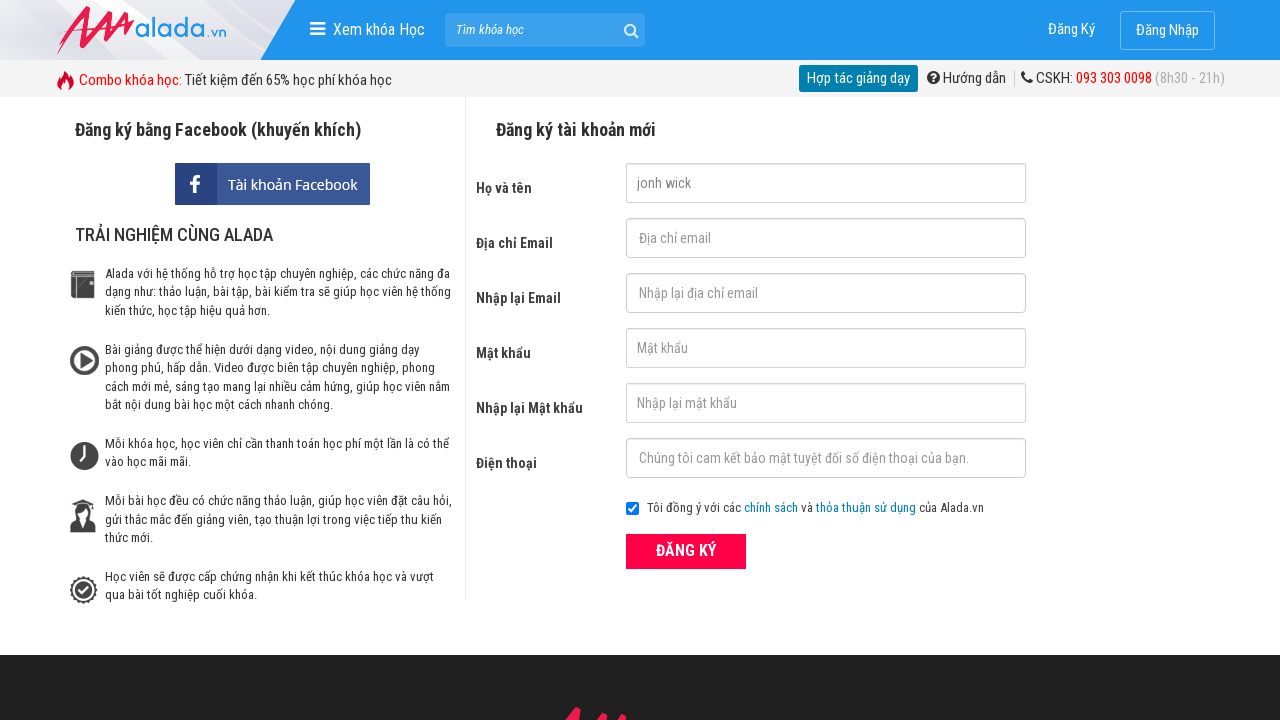

Filled email field with invalid email '1234@' on #txtEmail
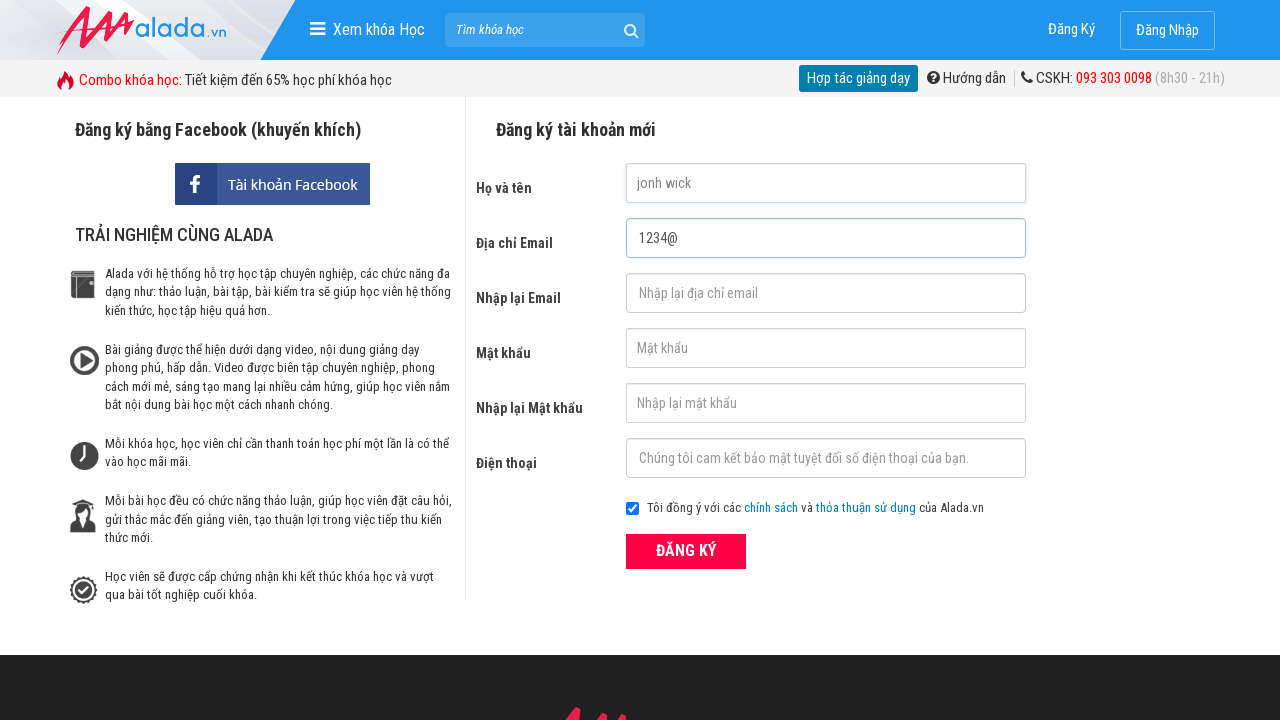

Filled confirm email field with invalid email '1234@' on #txtCEmail
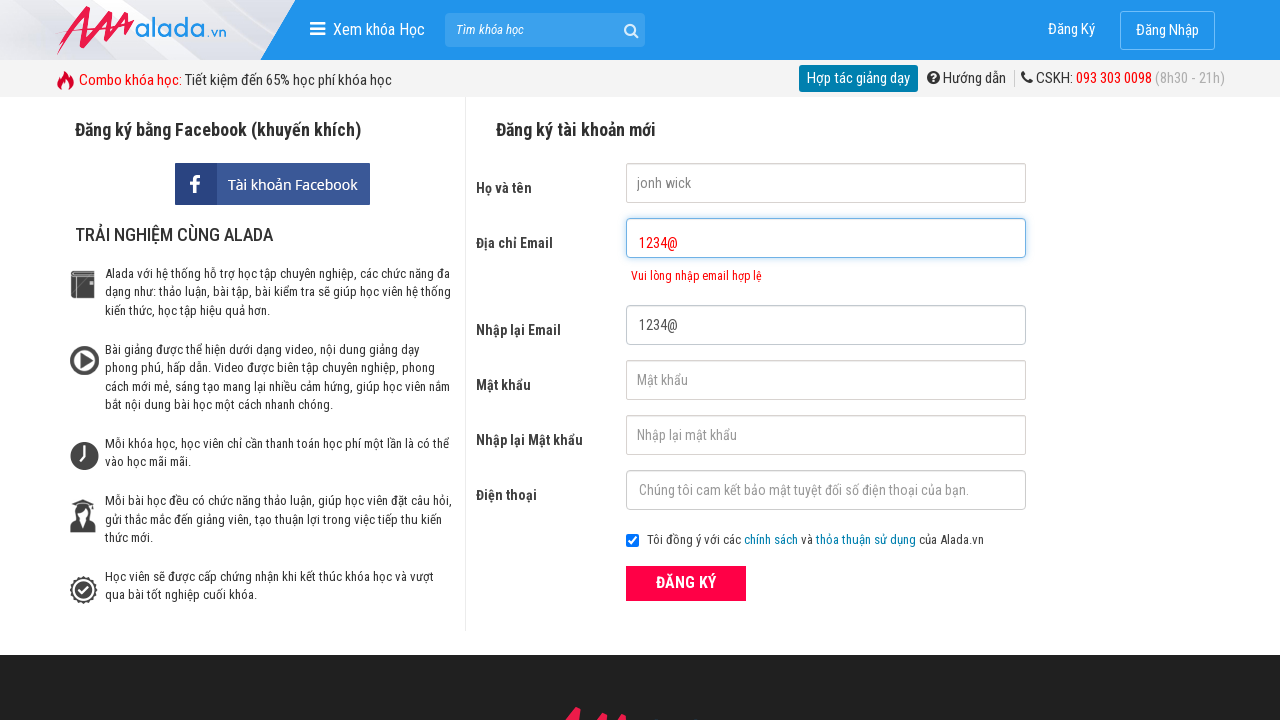

Filled password field with '1234567' on #txtPassword
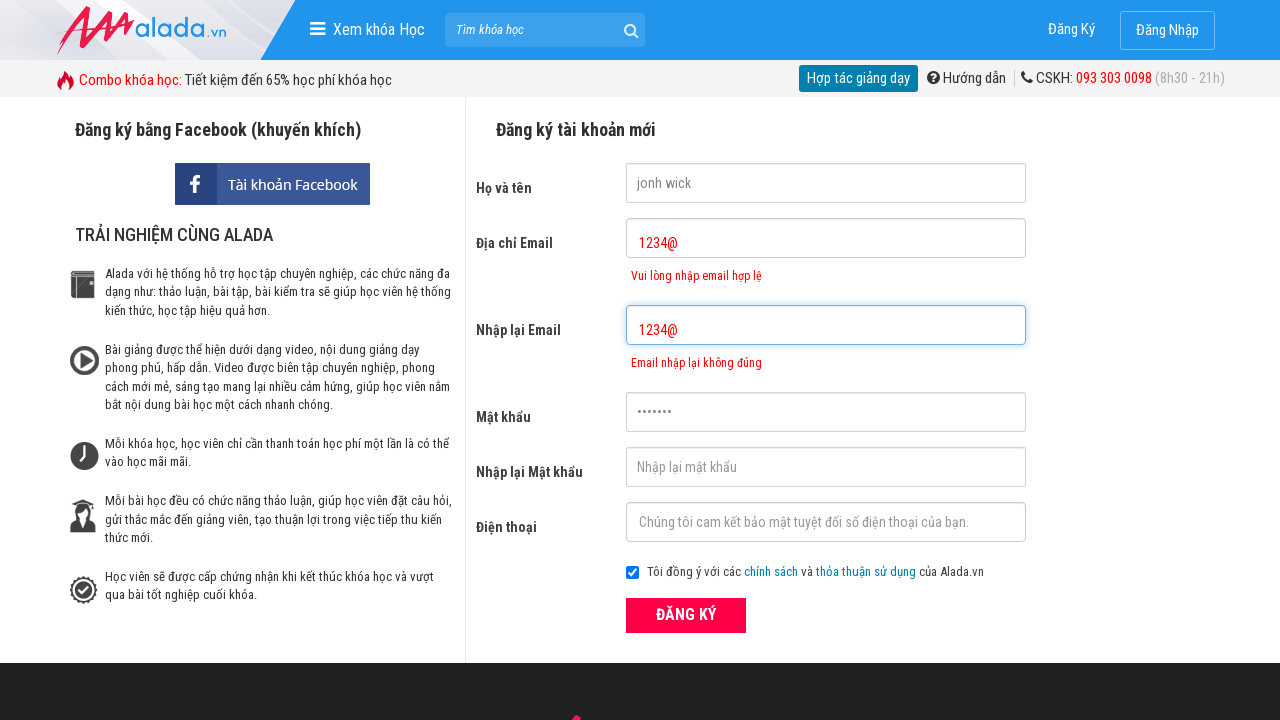

Filled confirm password field with '1234567' on #txtCPassword
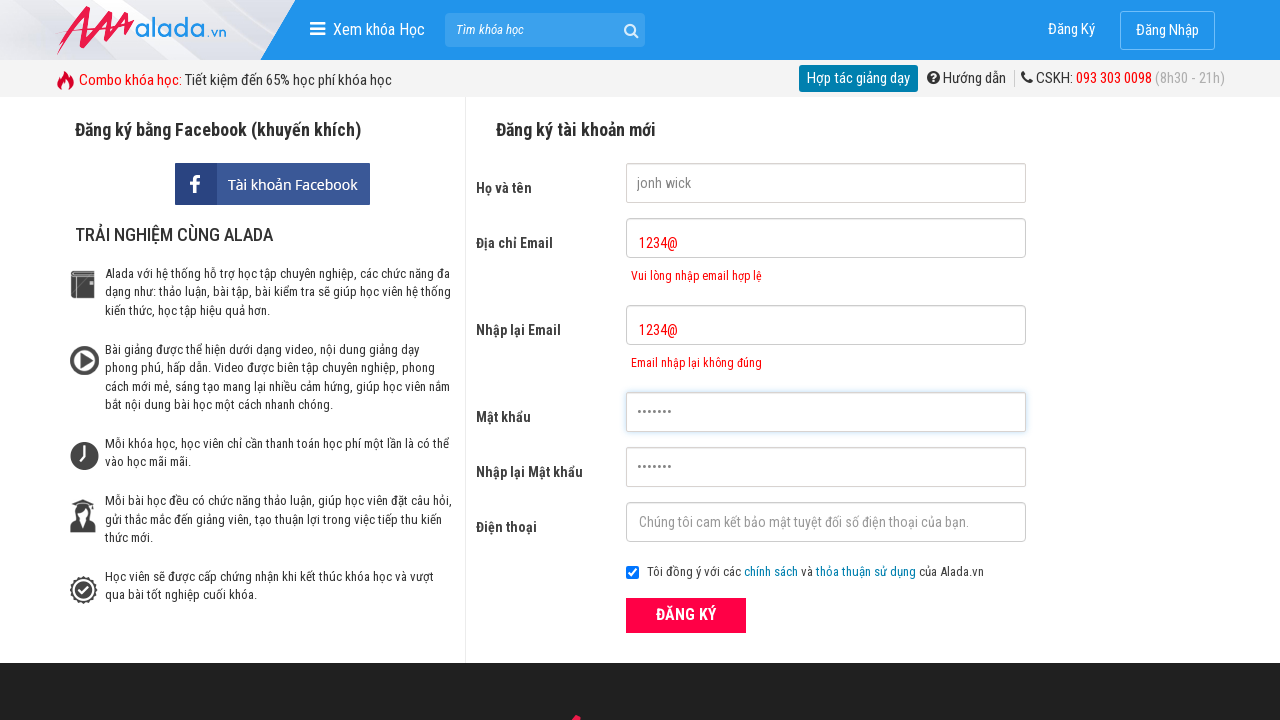

Filled phone field with '0357869876' on #txtPhone
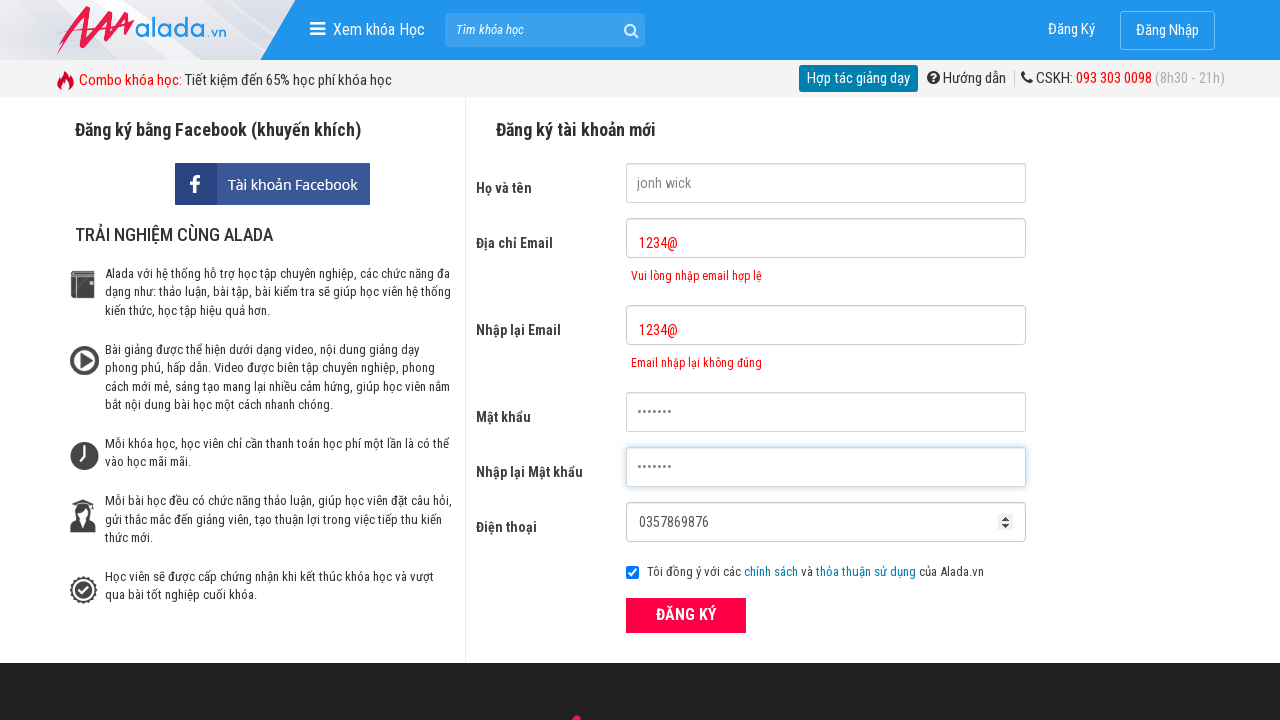

Clicked ĐĂNG KÝ (Register) button at (686, 615) on xpath=//form[@id='frmLogin']//button[text()='ĐĂNG KÝ']
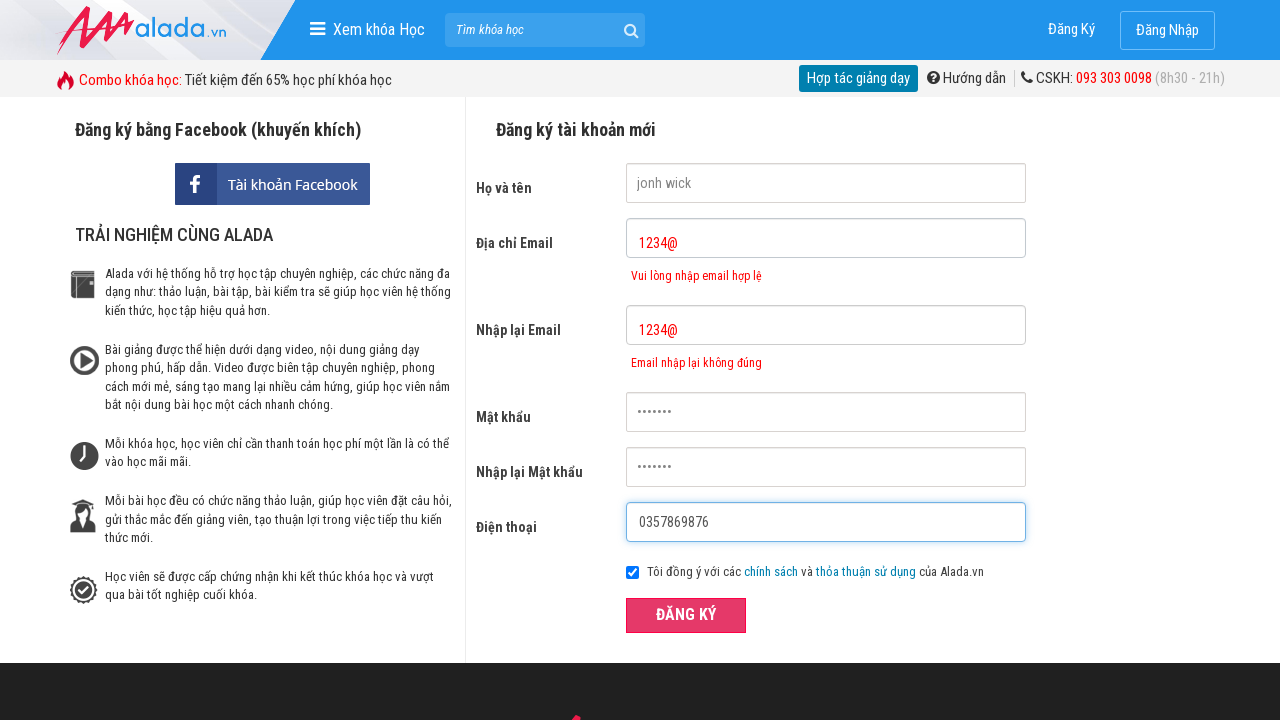

Email error message appeared, validating invalid email format rejection
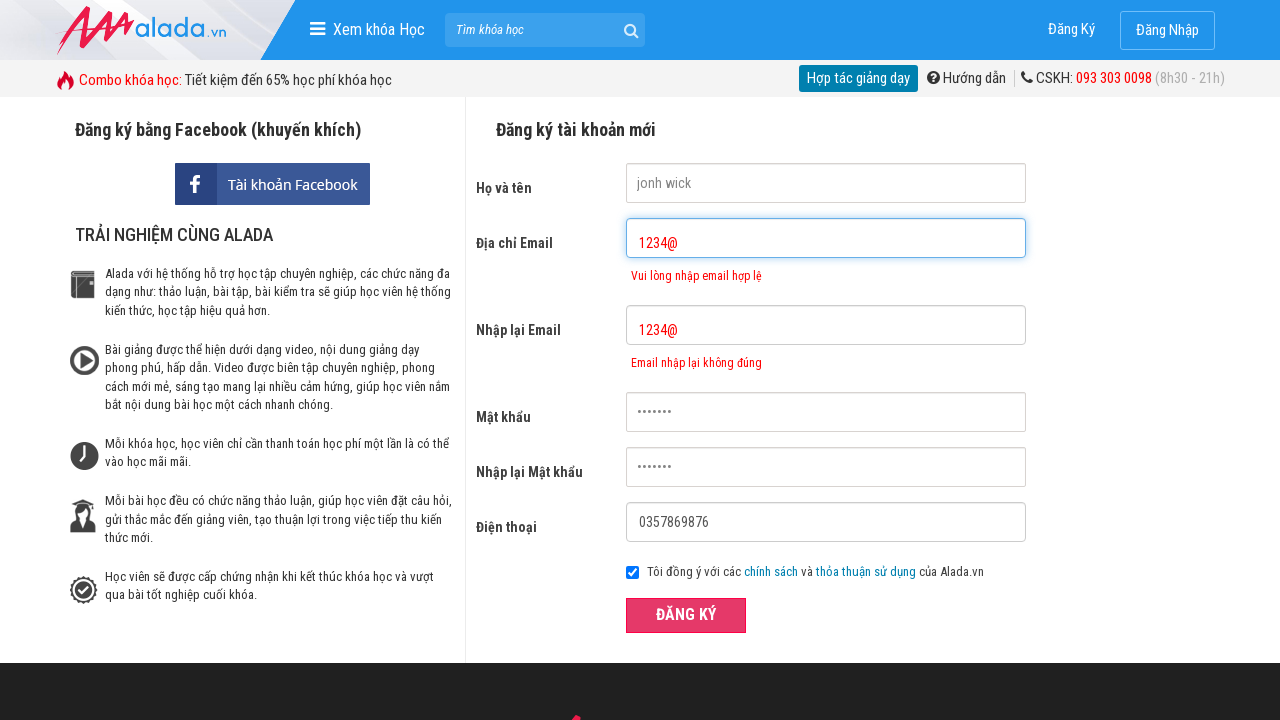

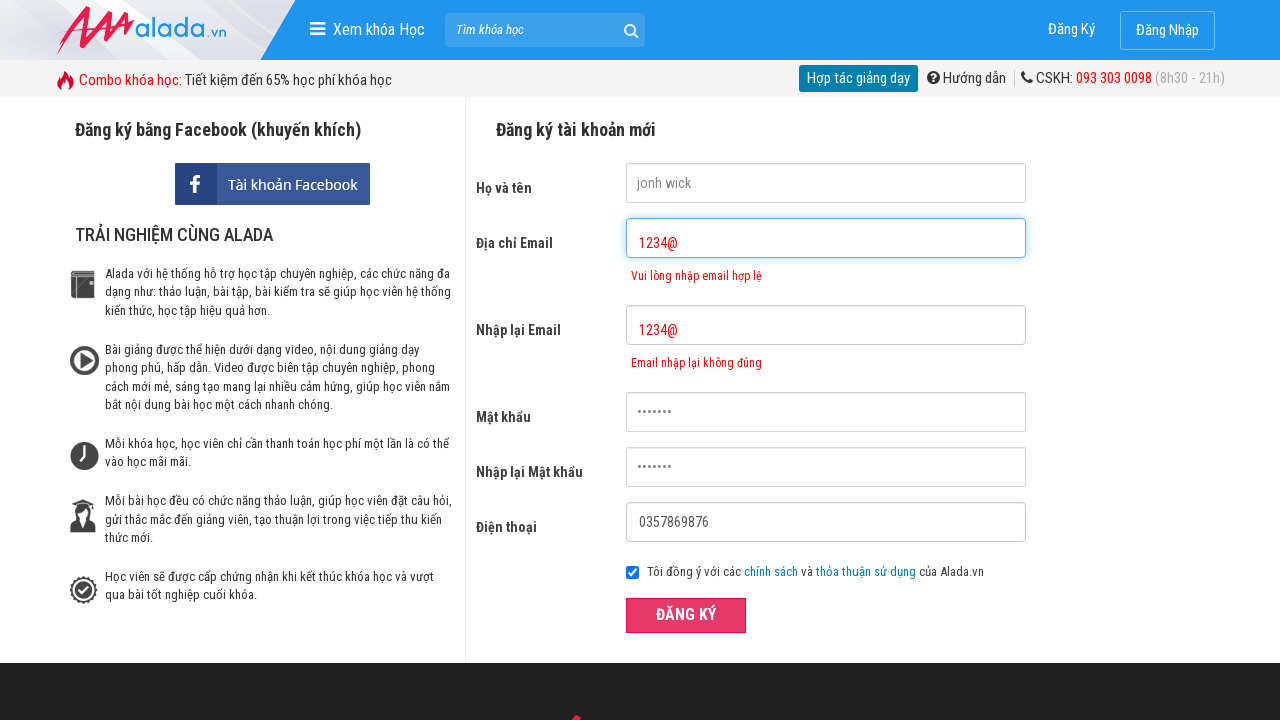